Navigates to a website and verifies that image elements are present on the page

Starting URL: https://www.theworldsworstwebsiteever.com/

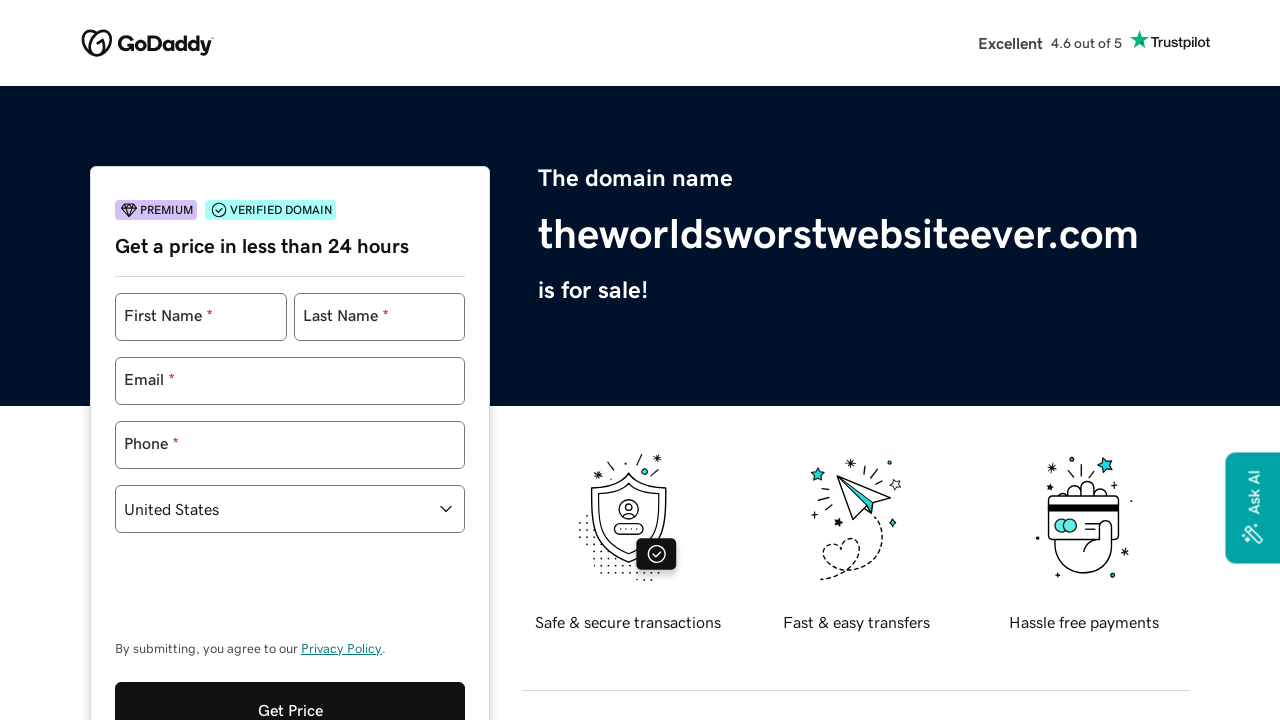

Navigated to https://www.theworldsworstwebsiteever.com/
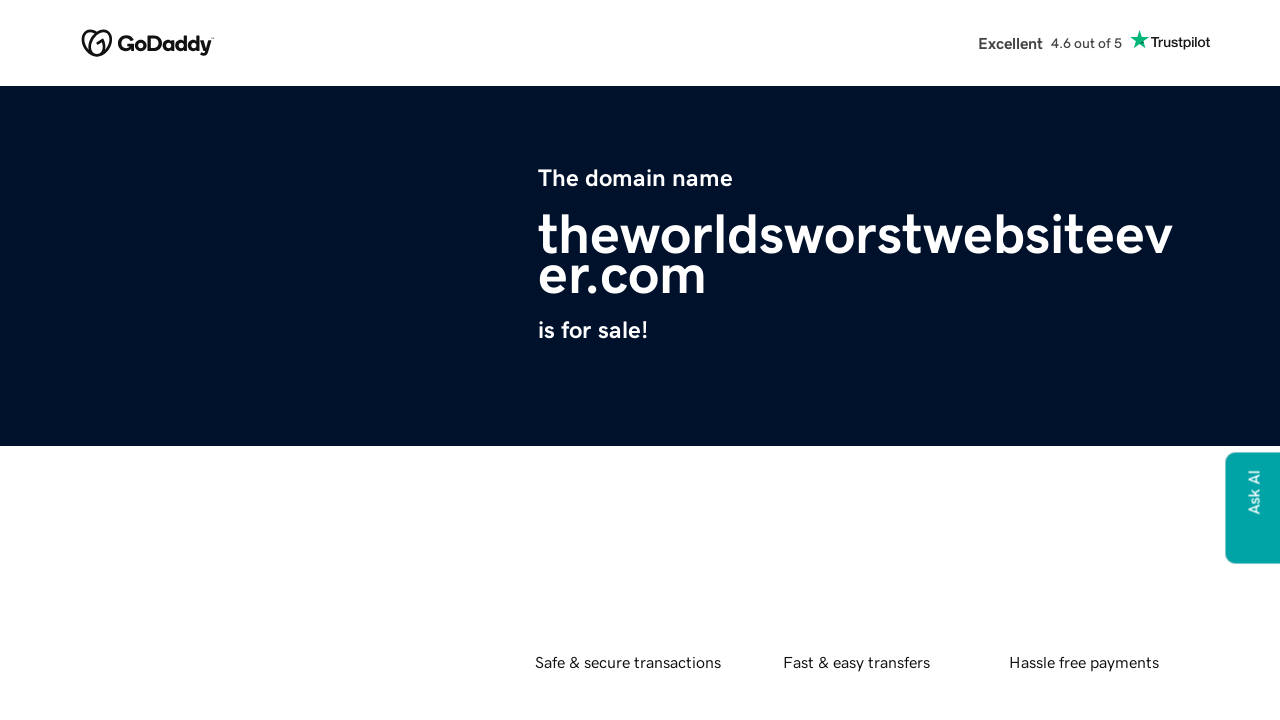

Waited for image elements to be present on the page
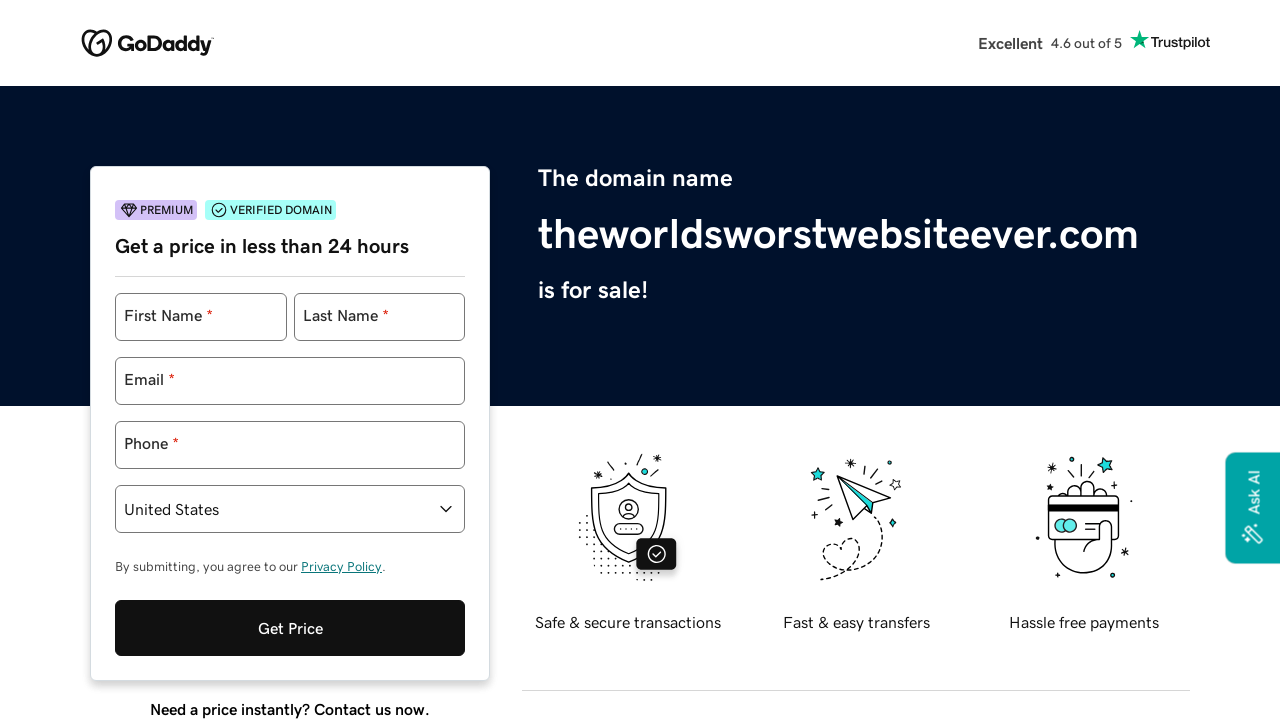

Located all image elements on the page
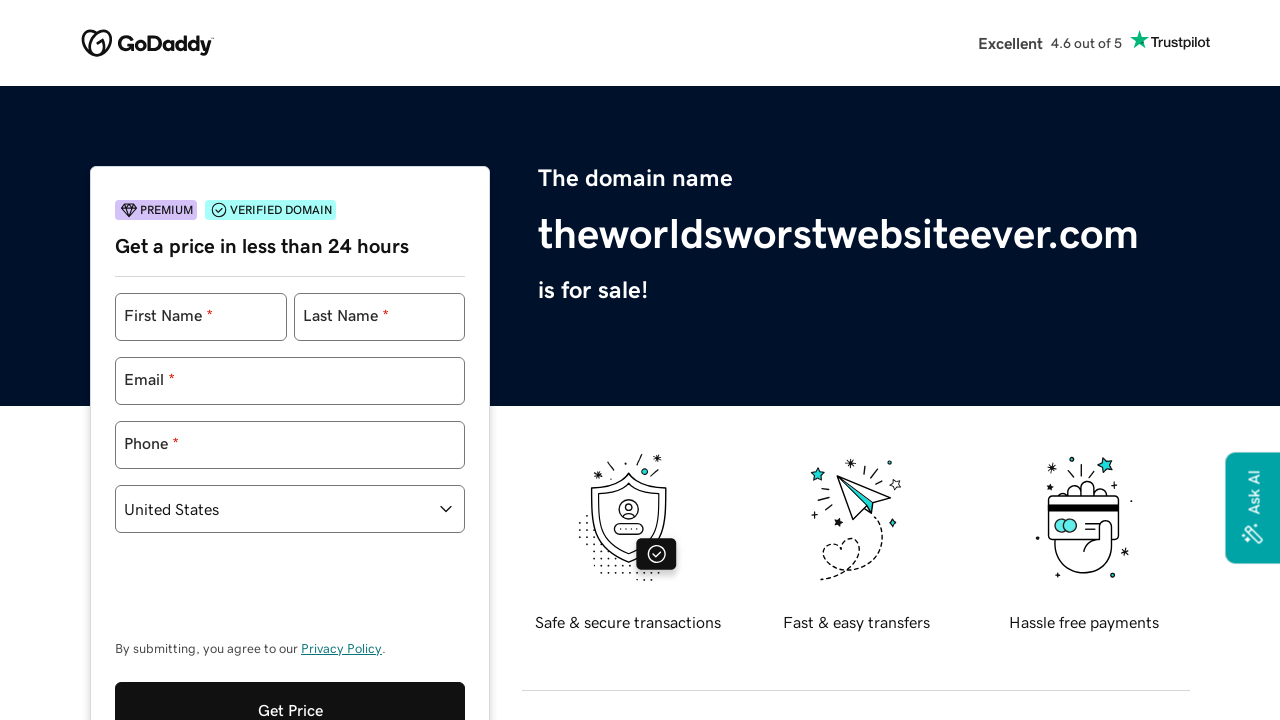

Verified that at least one image element is present on the page
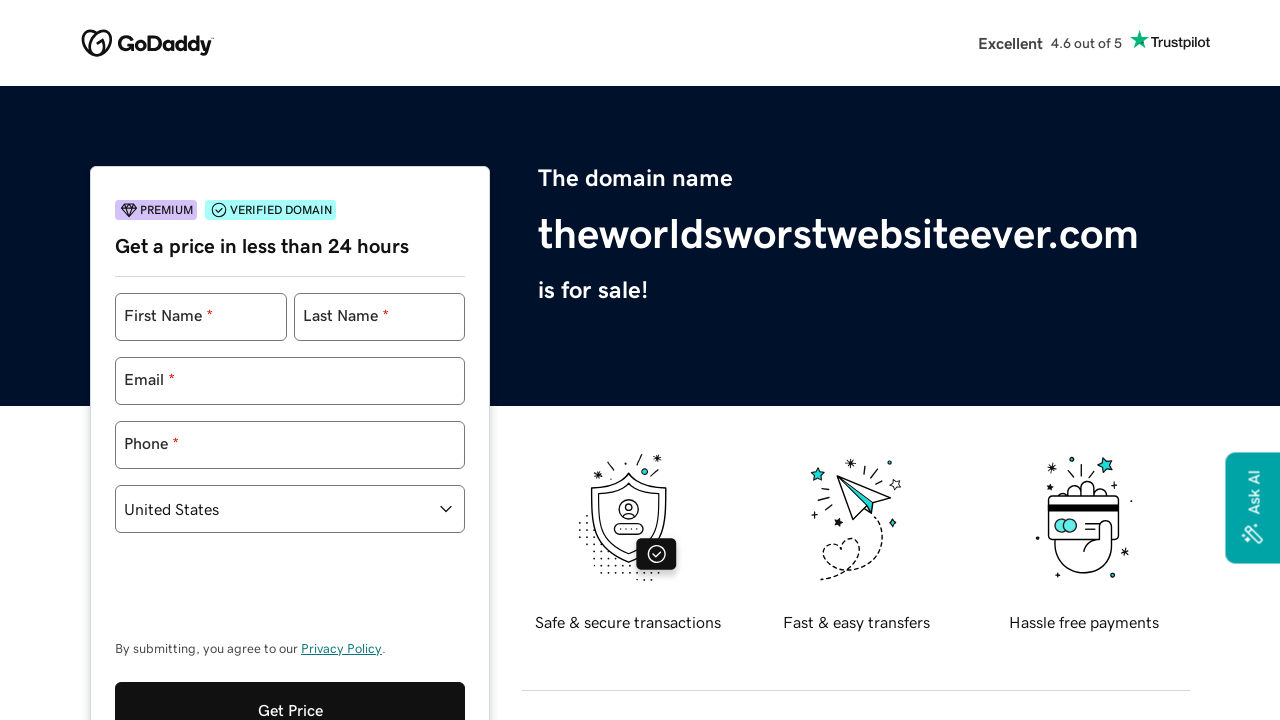

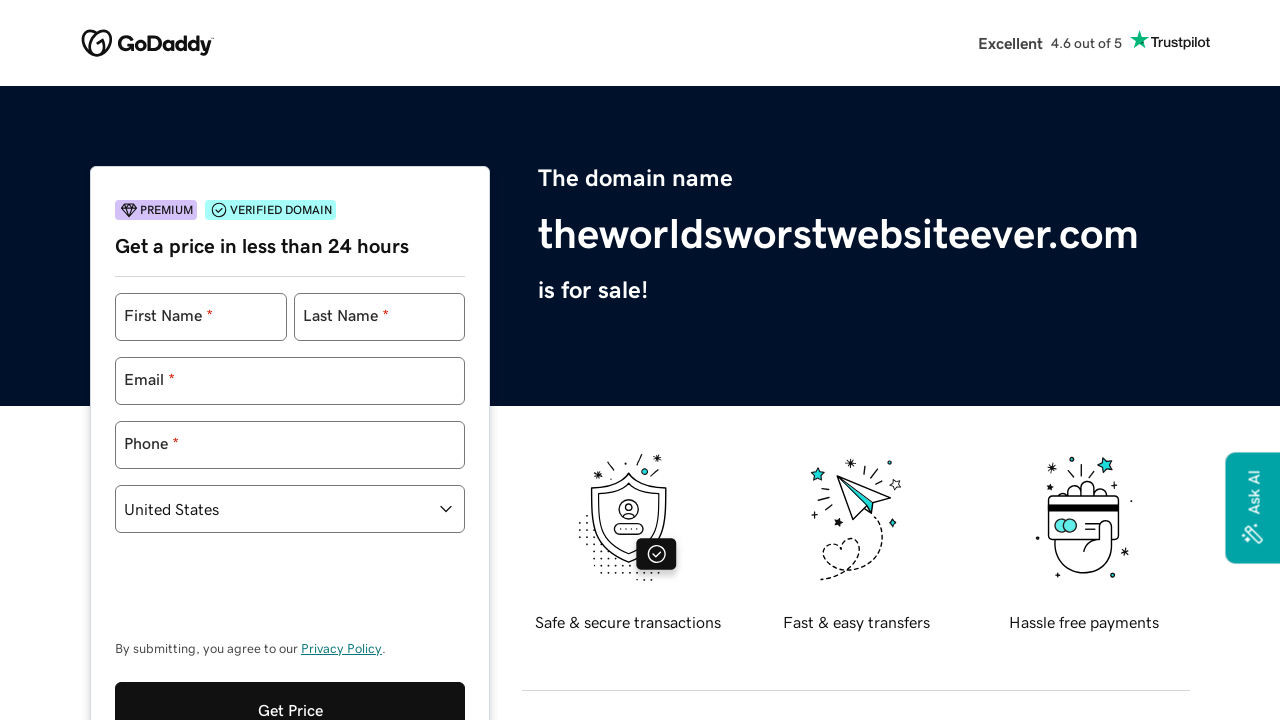